Tests that a button becomes visible after a delay on the dynamic properties page, then clicks it and verifies it is displayed.

Starting URL: https://demoqa.com/dynamic-properties

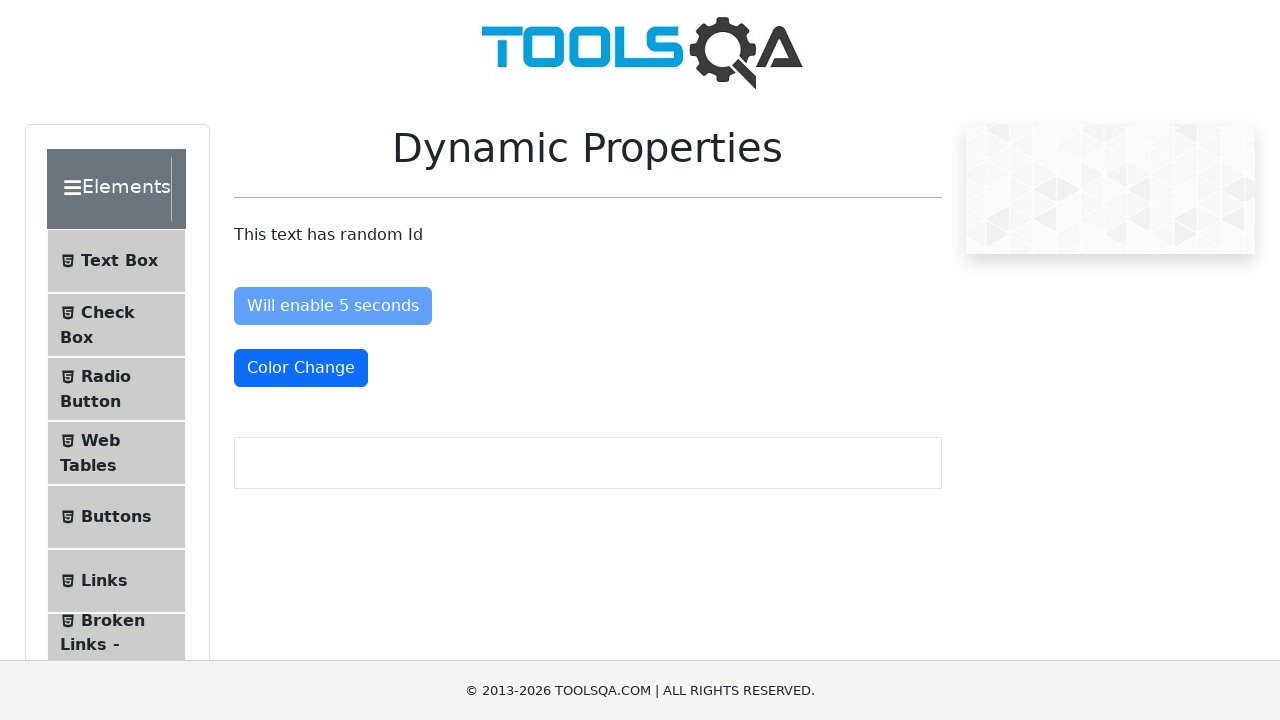

Waited for 'Visible After 5 Seconds' button to become visible
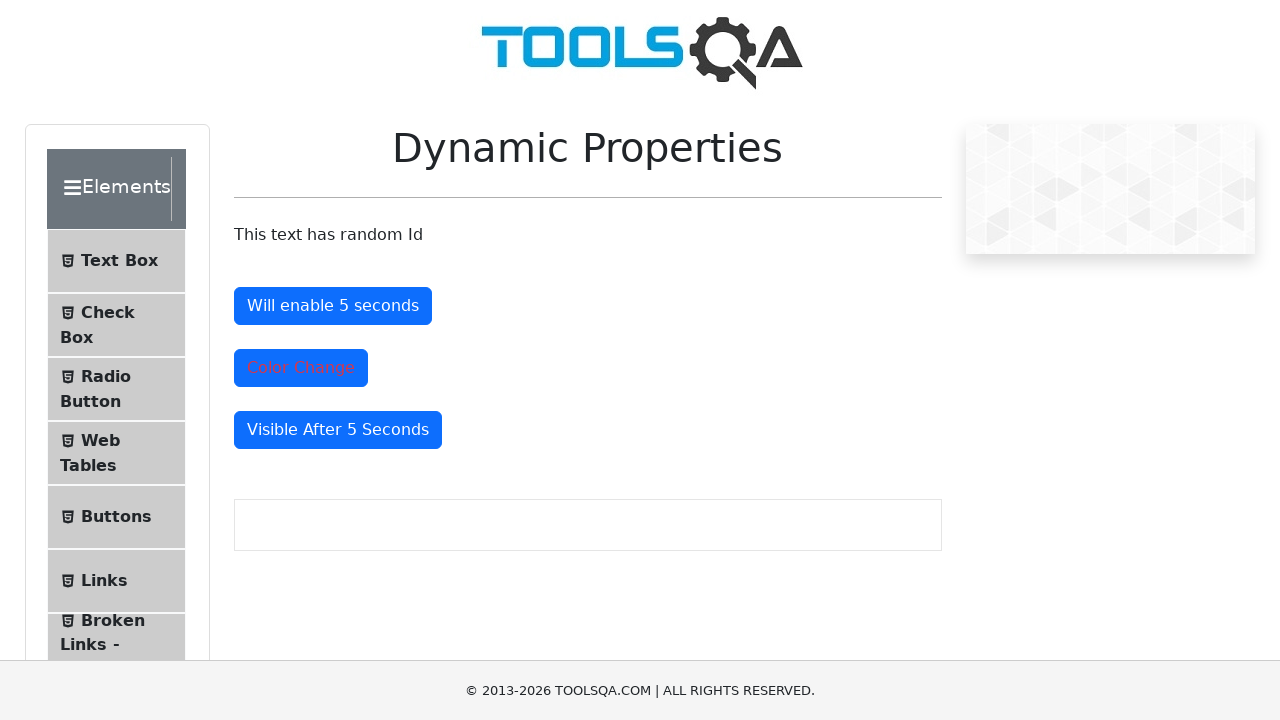

Clicked the visible button at (338, 430) on #visibleAfter
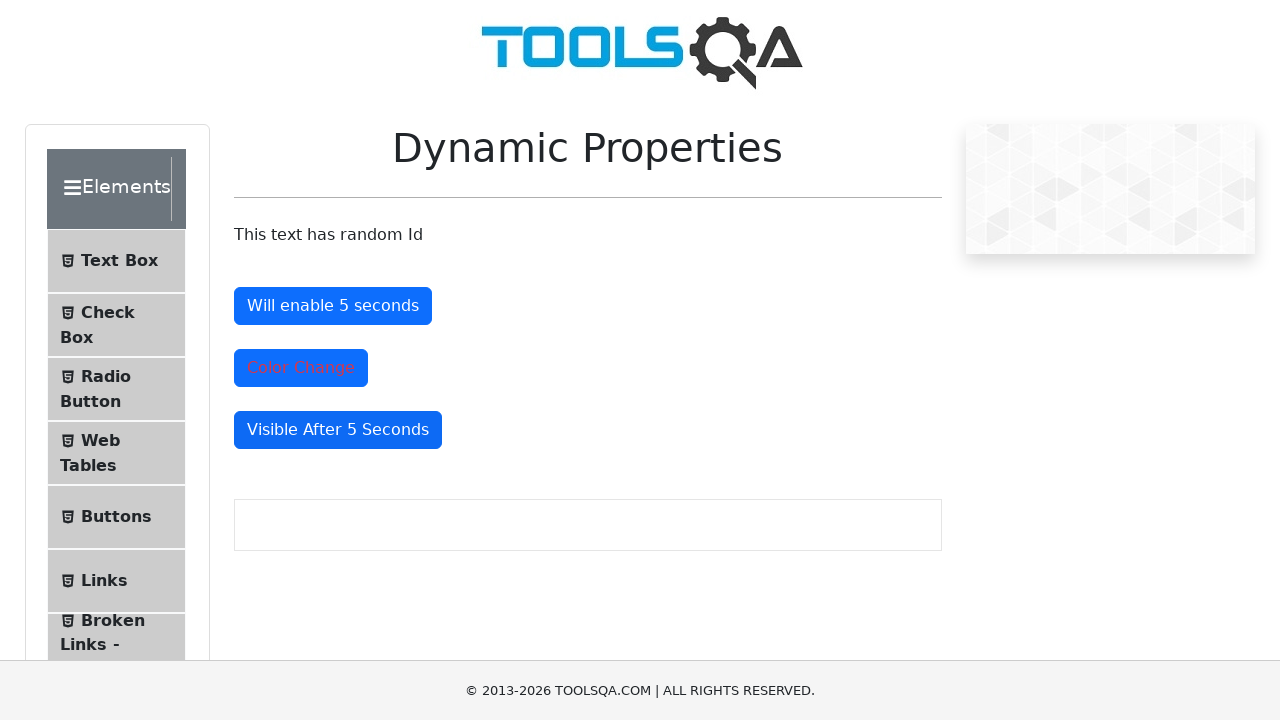

Verified button is displayed
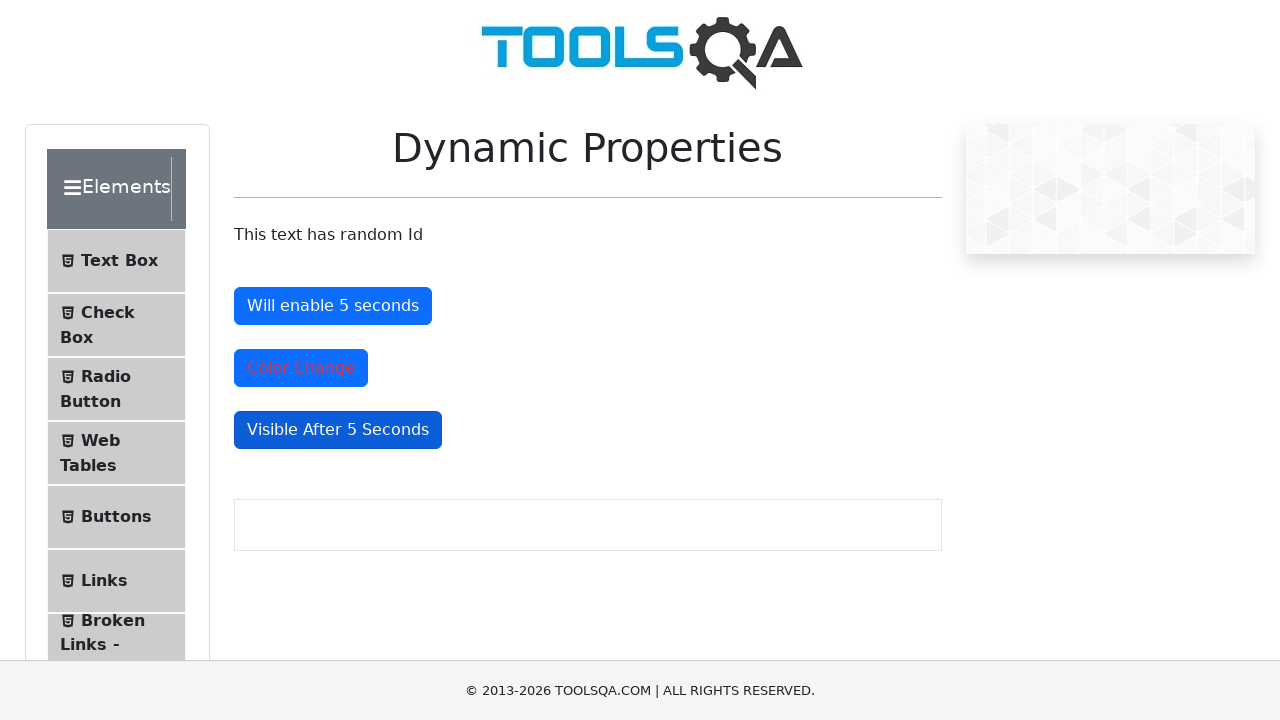

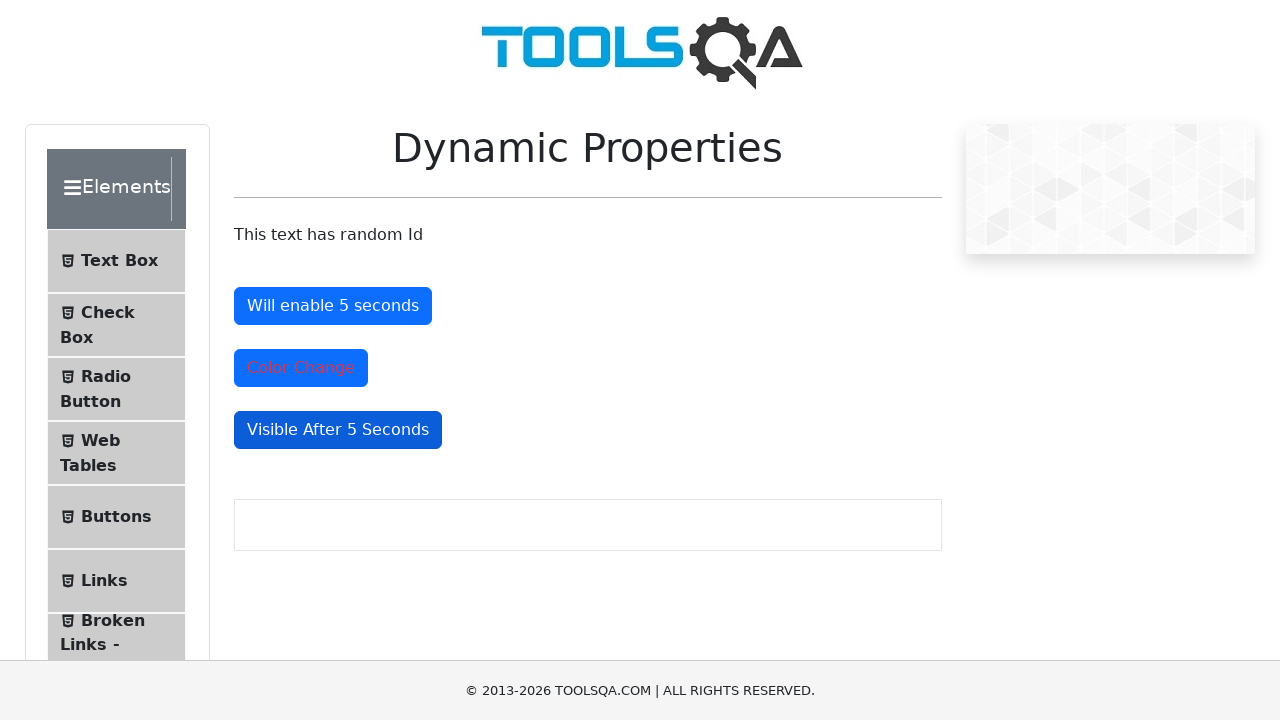